Tests various mouse click events (single click, double click, and right click) on an interactive page and verifies the active state changes

Starting URL: https://v1.training-support.net/selenium/input-events

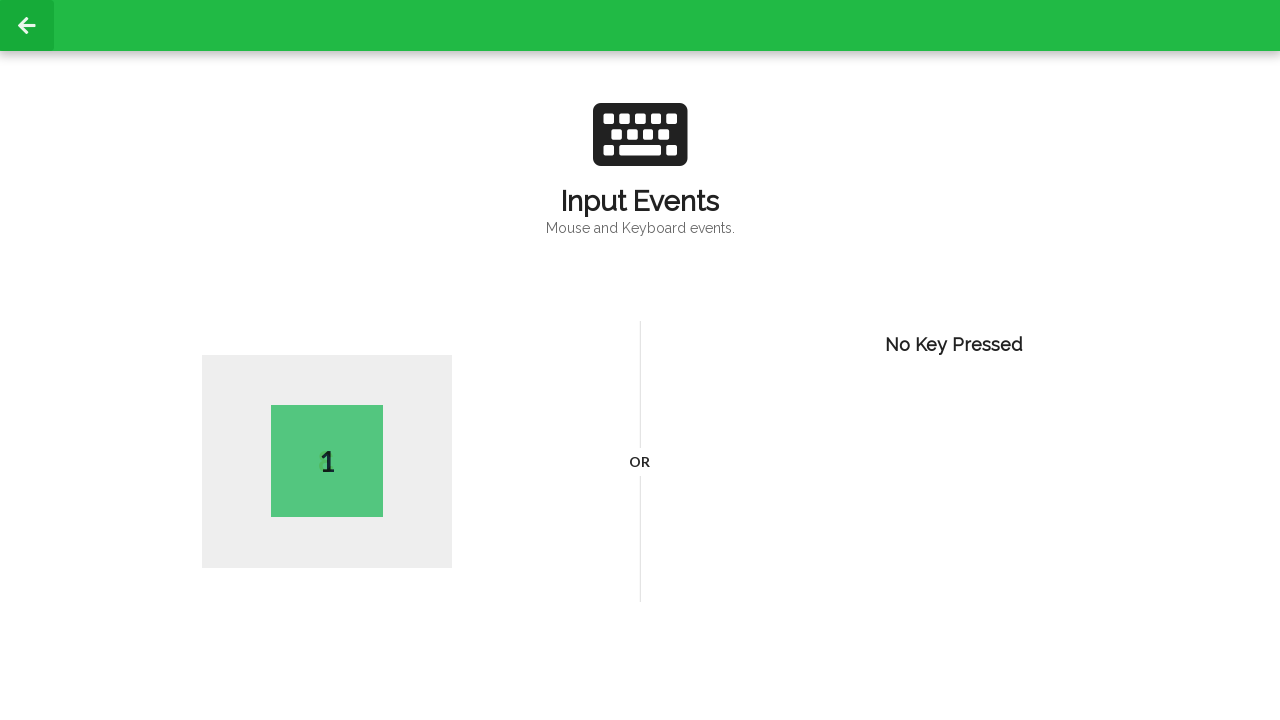

Performed single click on page body at (640, 360) on body
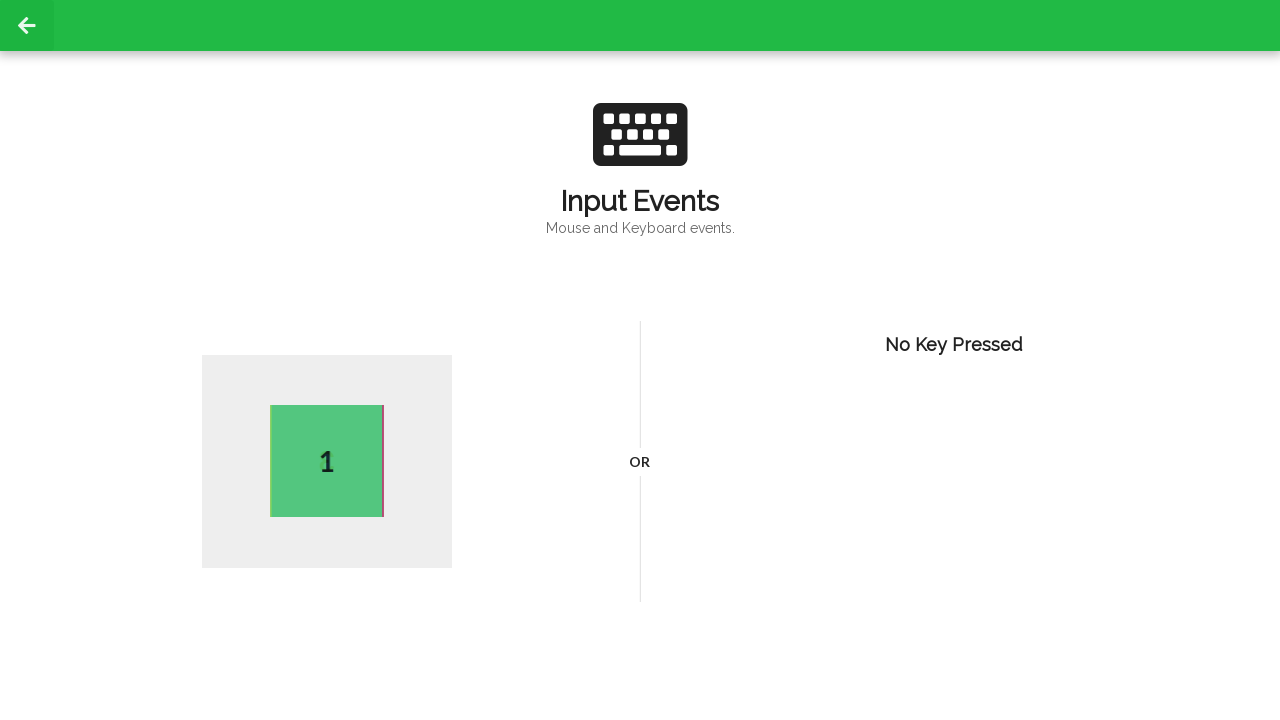

Verified active state appeared after single click
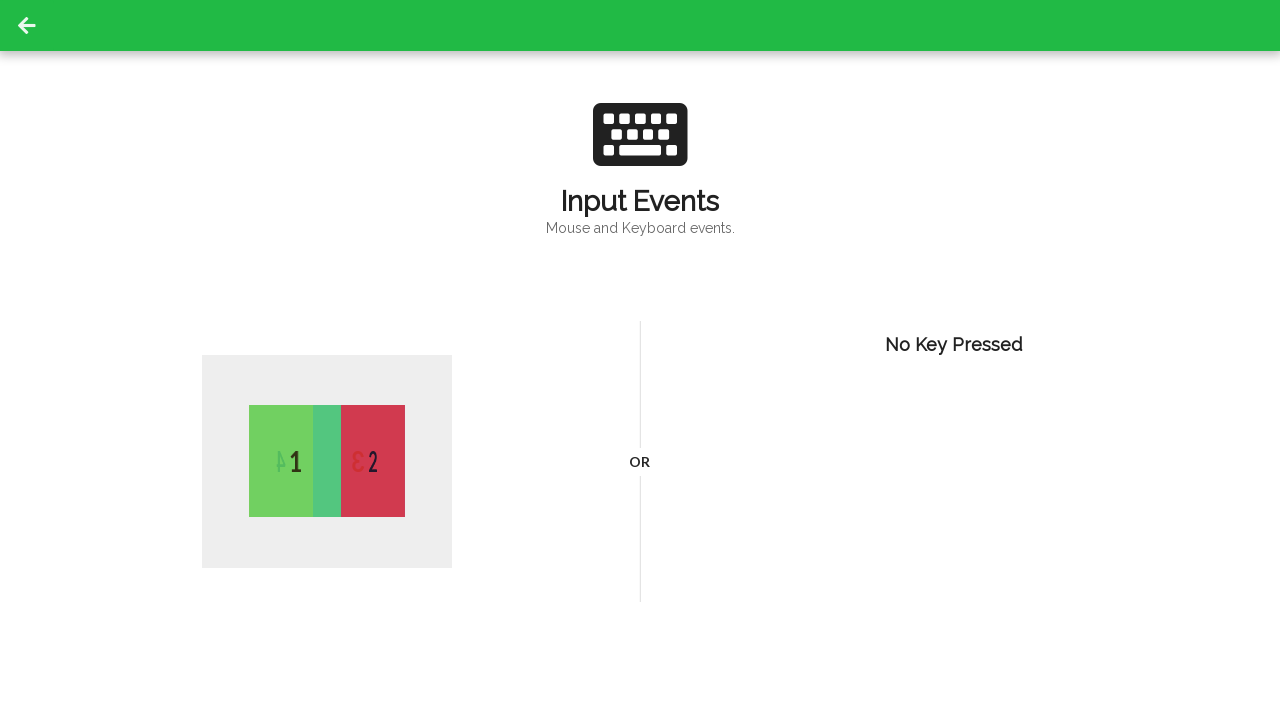

Performed double click on page body at (640, 360) on body
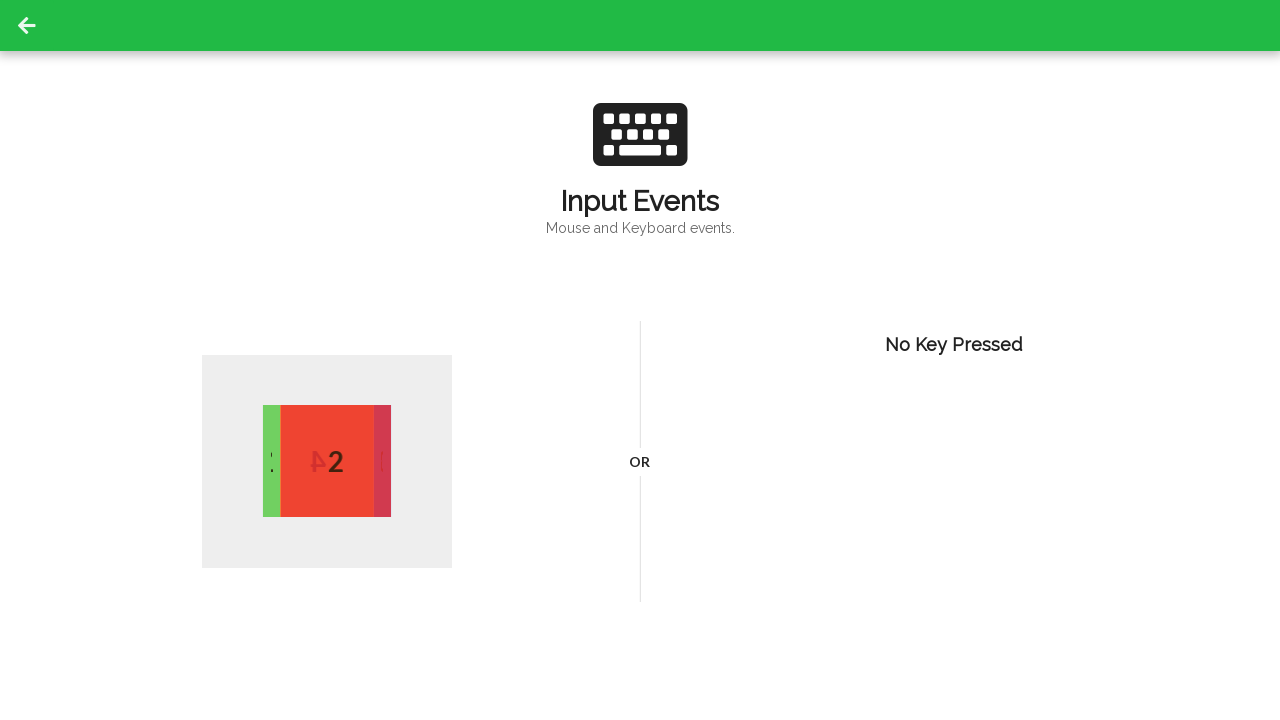

Verified active state appeared after double click
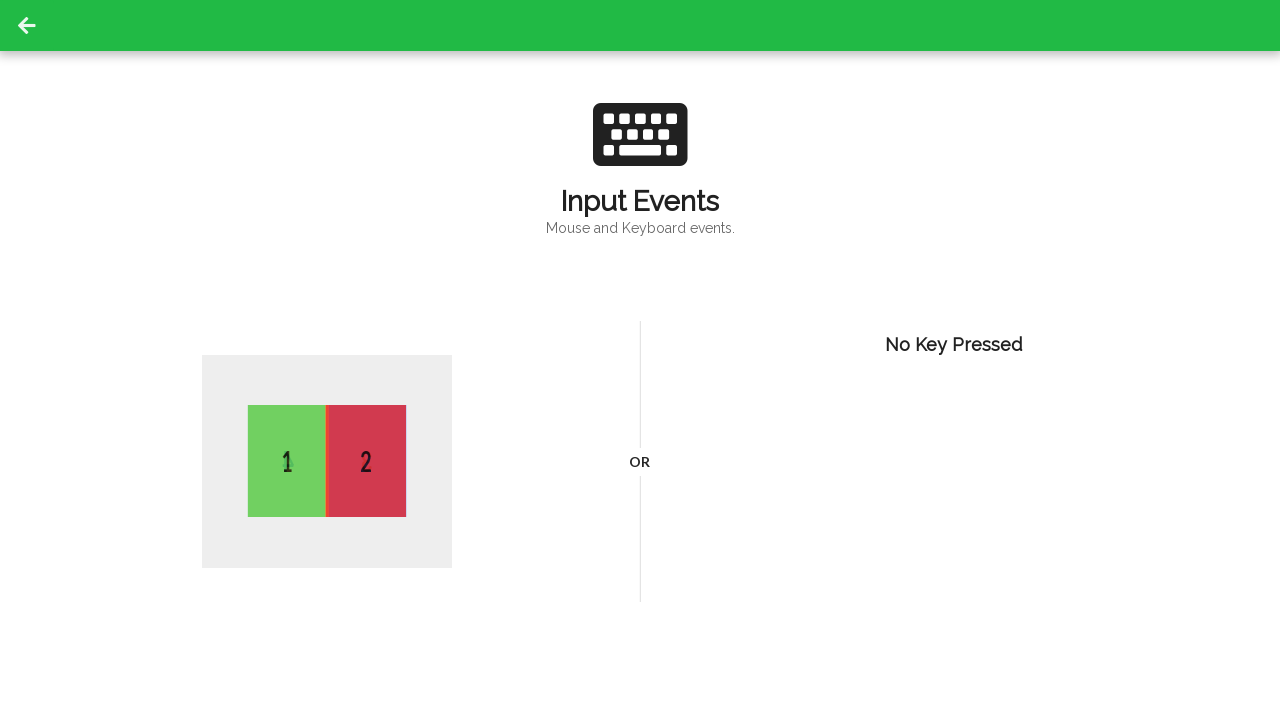

Performed right click on page body at (640, 360) on body
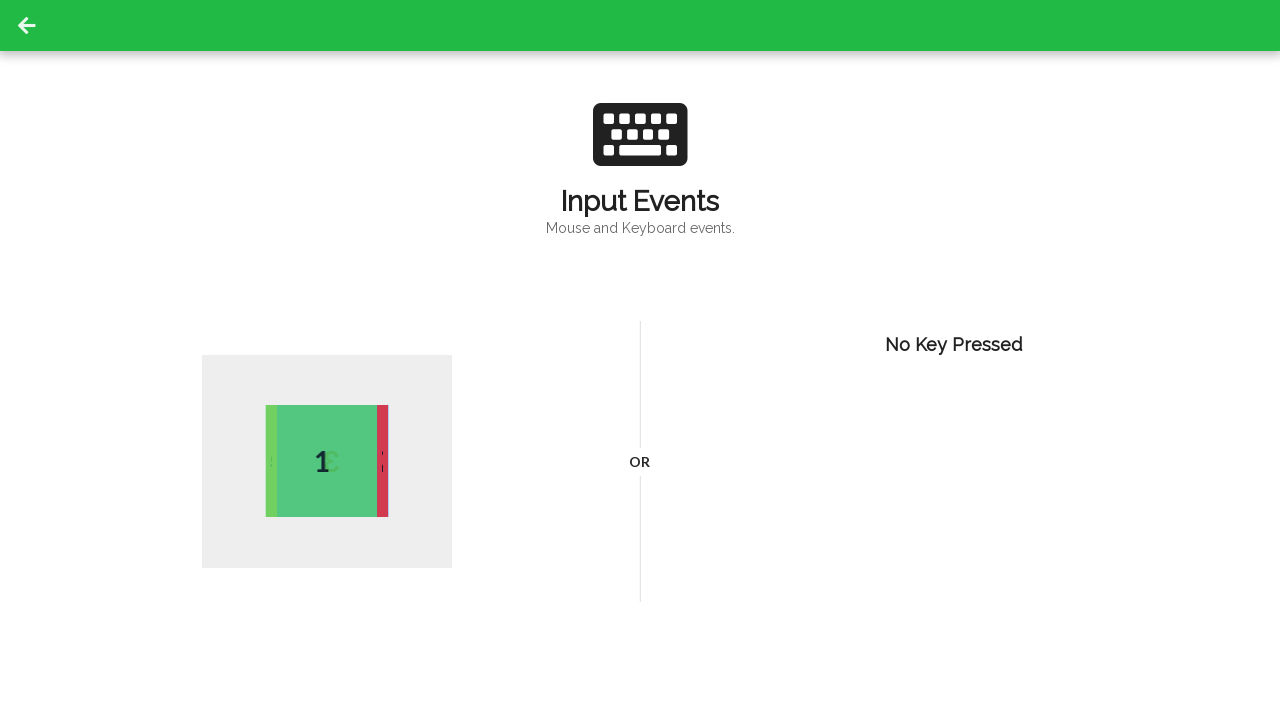

Verified active state appeared after right click
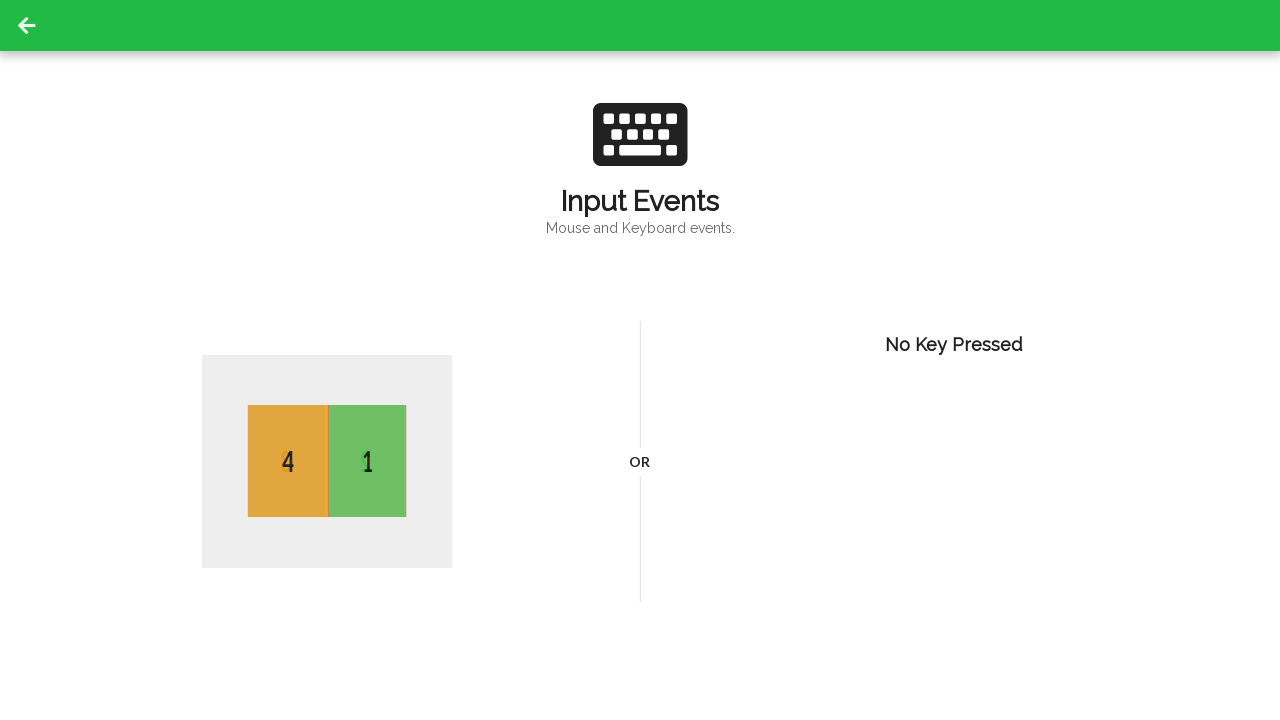

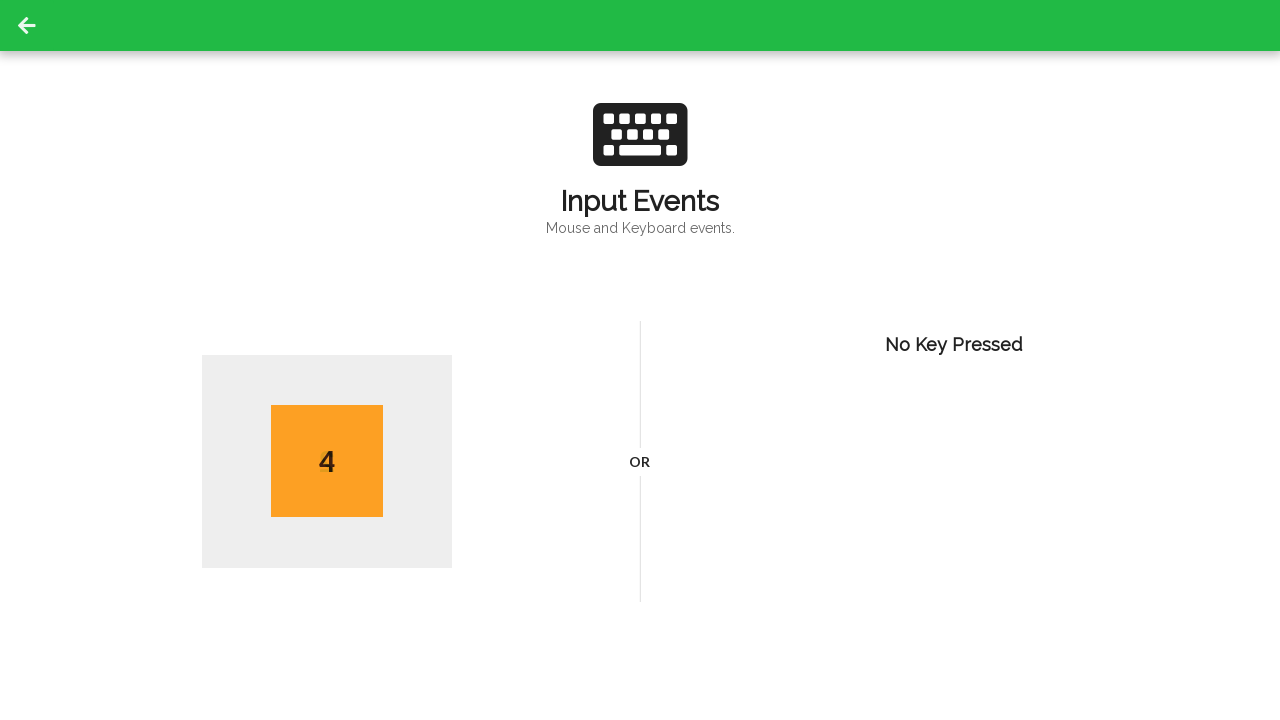